Tests different types of JavaScript alerts by triggering them and interacting with accept, dismiss, and text input functionality

Starting URL: https://syntaxprojects.com/javascript-alert-box-demo.php

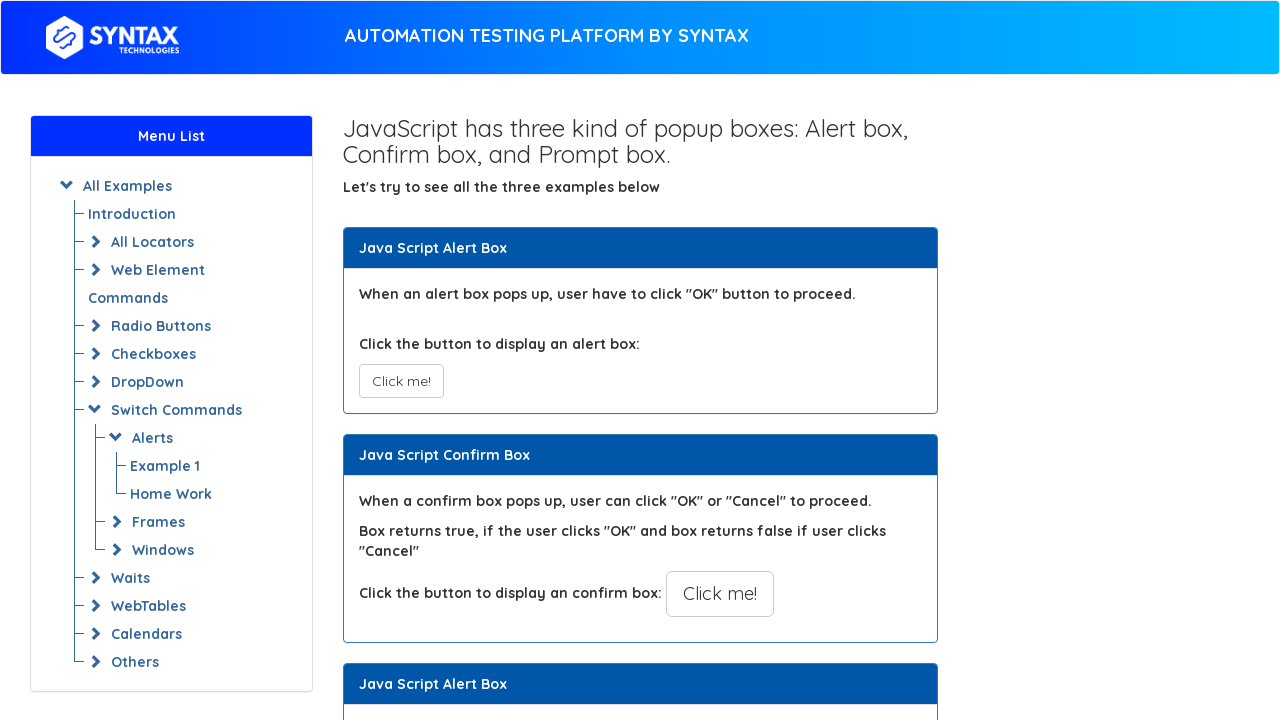

Clicked first alert button to trigger simple alert at (401, 381) on xpath=//button[@onclick='myAlertFunction()']
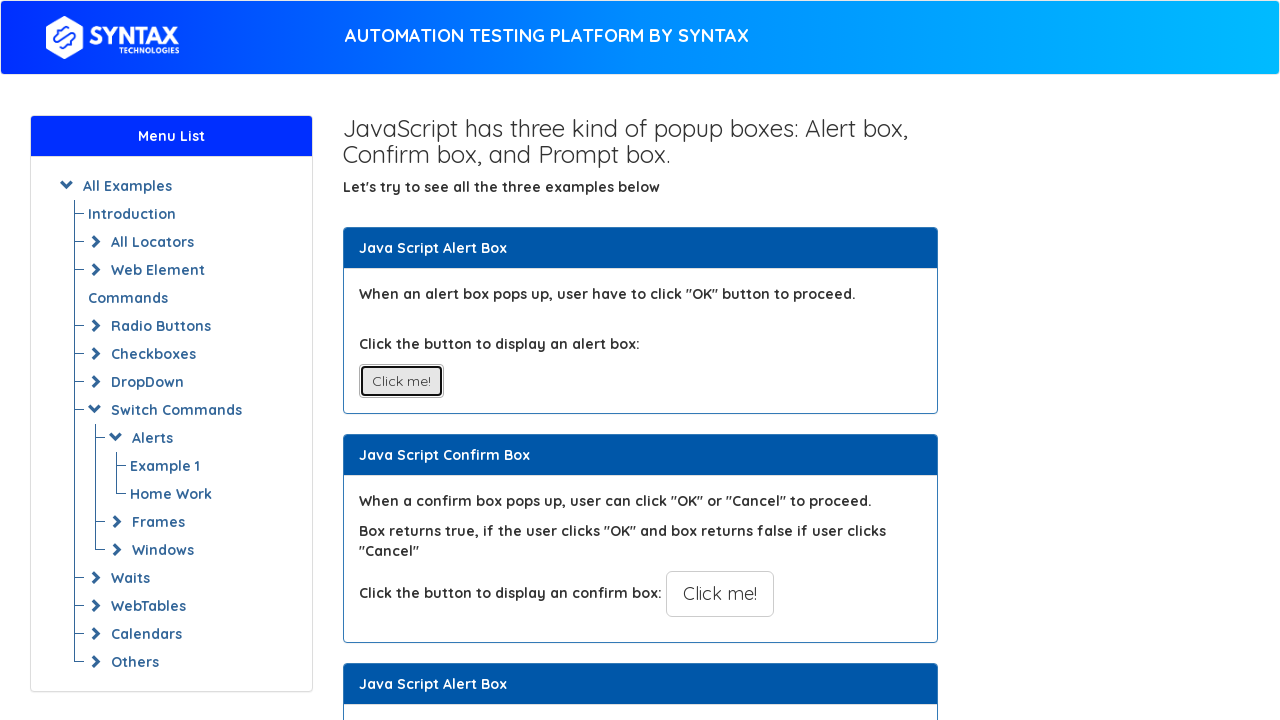

Set up dialog handler to accept simple alert
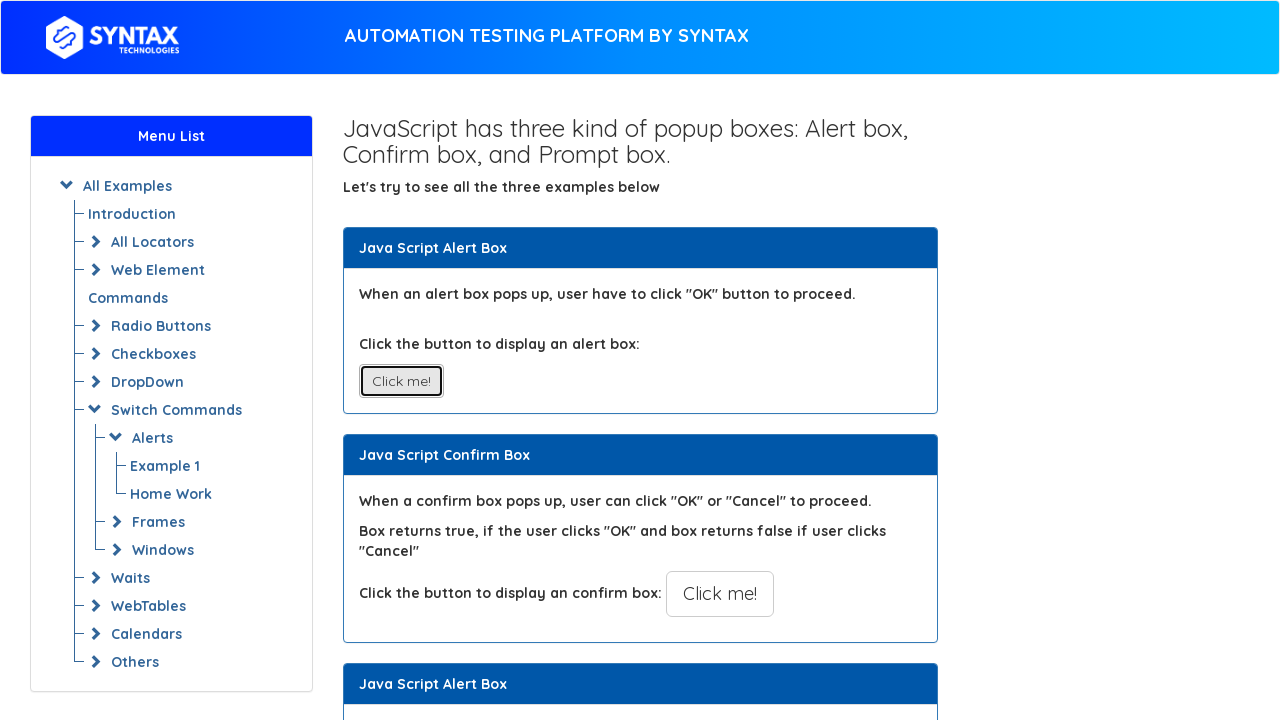

Clicked second alert button to trigger confirm dialog at (720, 594) on xpath=//button[@onclick='myConfirmFunction()']
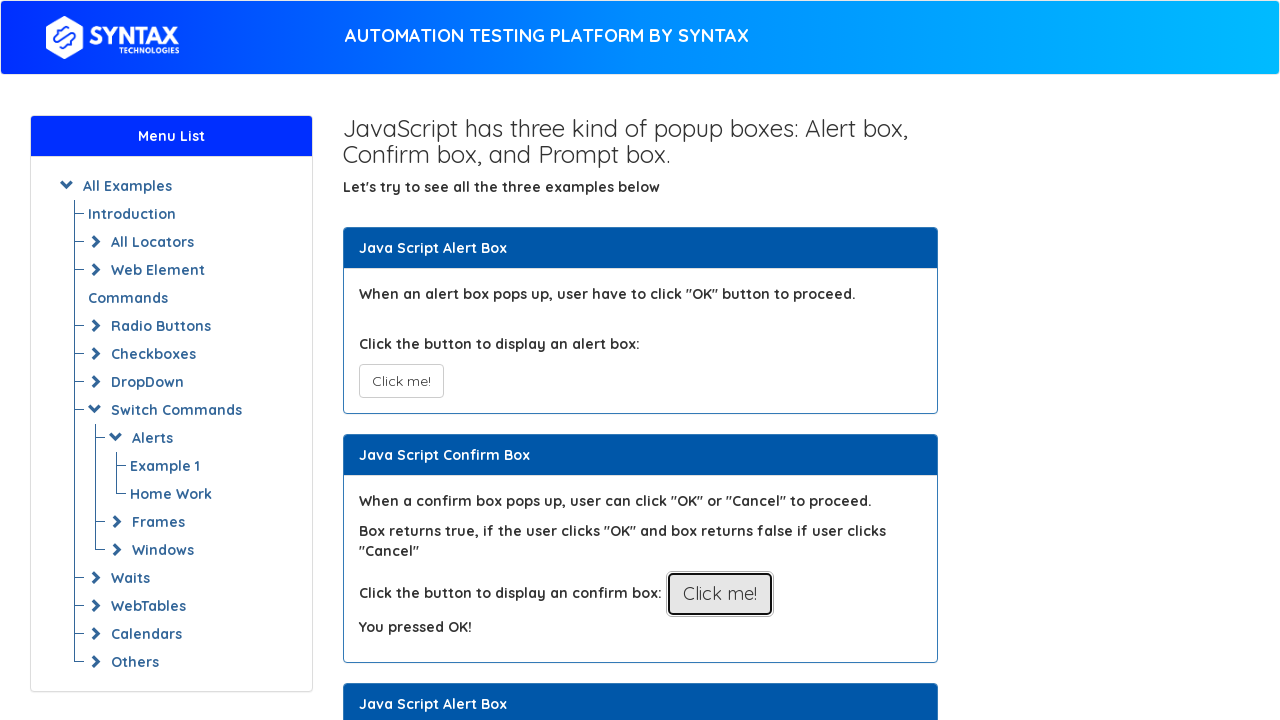

Set up dialog handler to dismiss confirm dialog
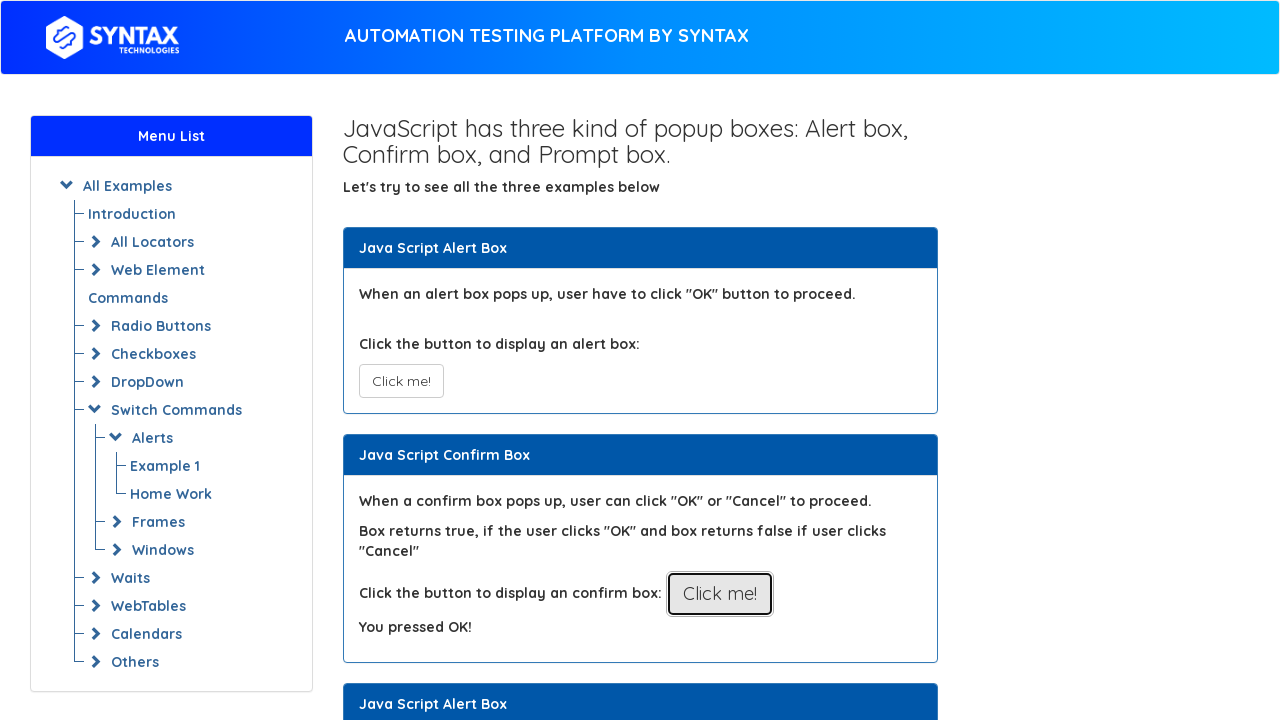

Clicked second alert button again to trigger and dismiss confirm dialog at (720, 594) on xpath=//button[@onclick='myConfirmFunction()']
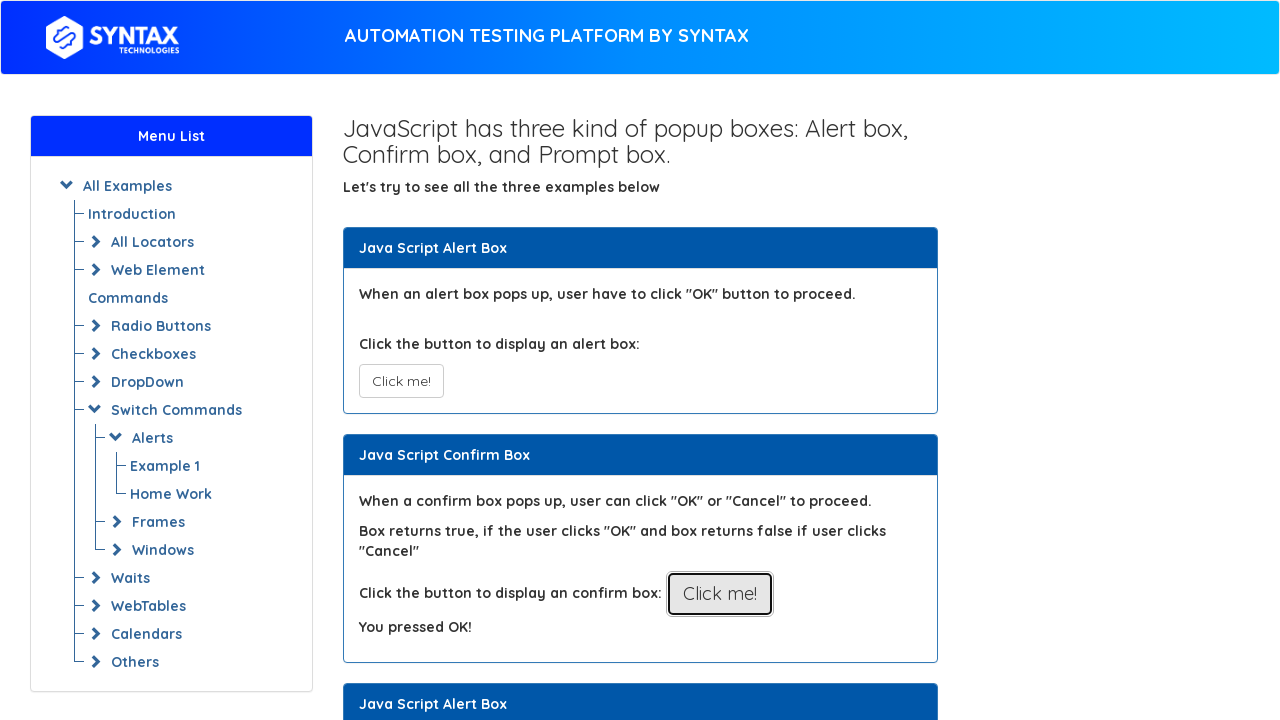

Set up dialog handler to accept prompt dialog with text input 'abracadabra'
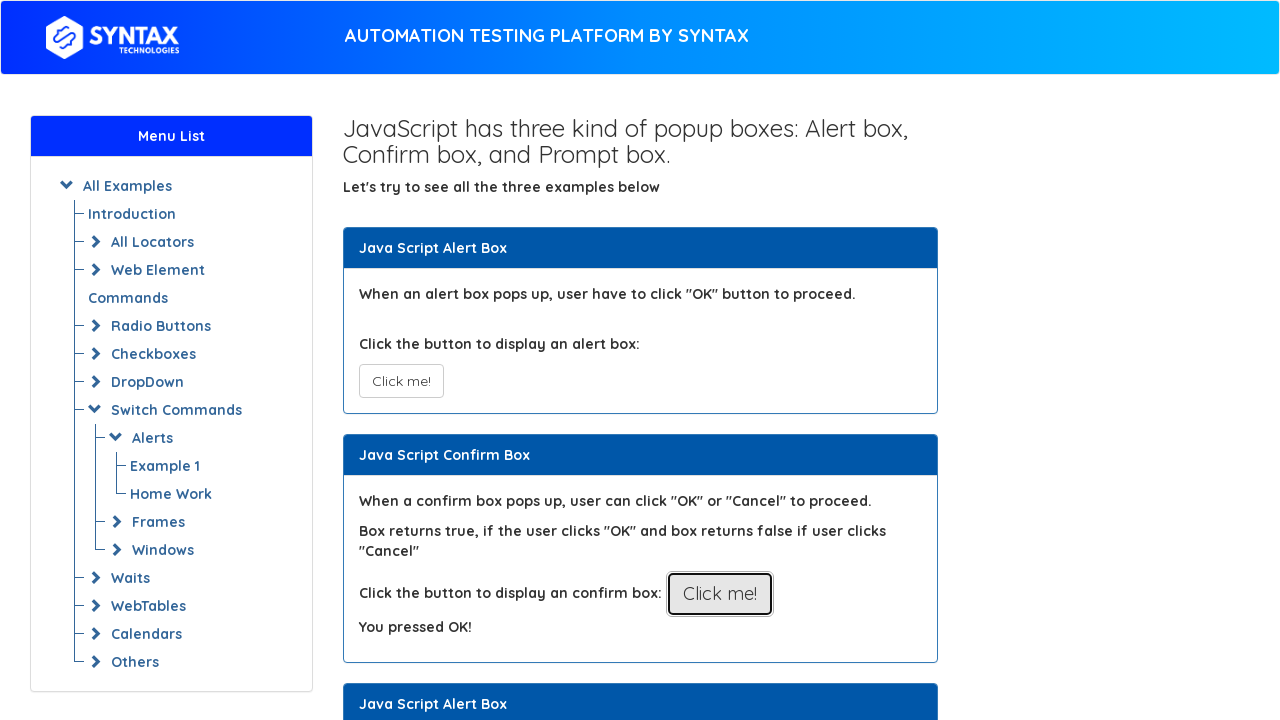

Clicked third alert button to trigger prompt dialog at (714, 360) on xpath=//button[@onclick='myPromptFunction()']
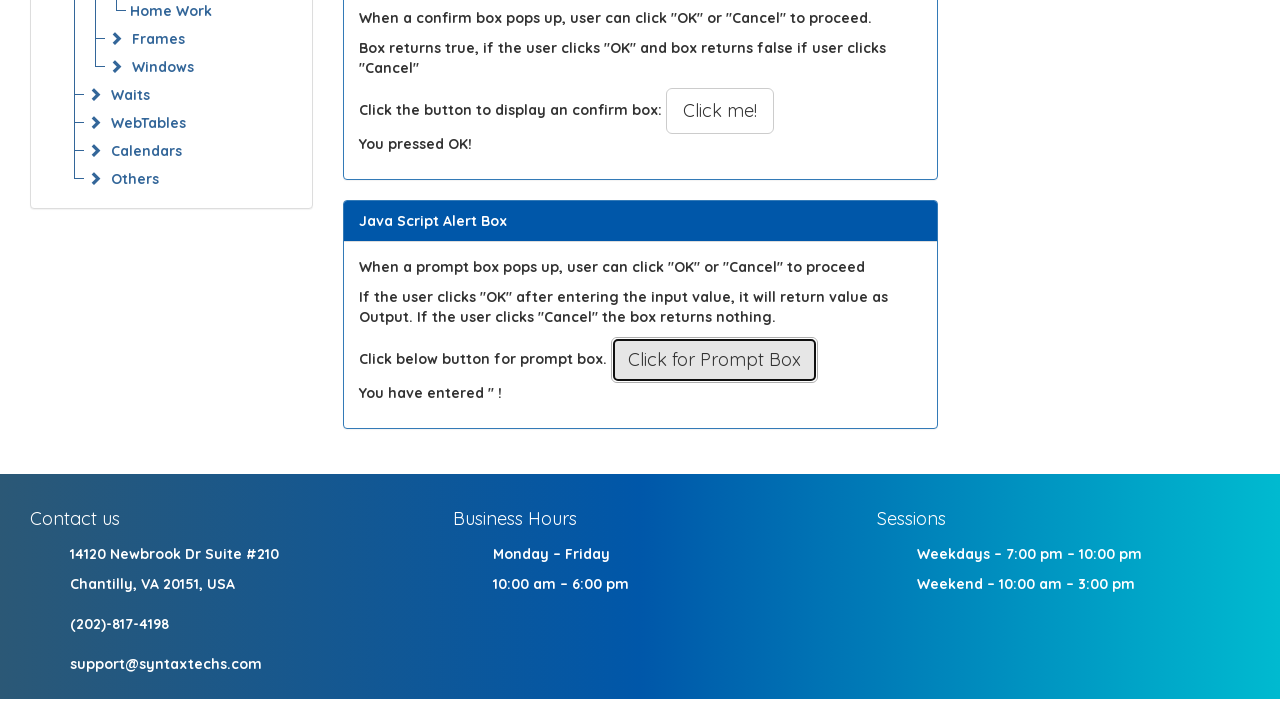

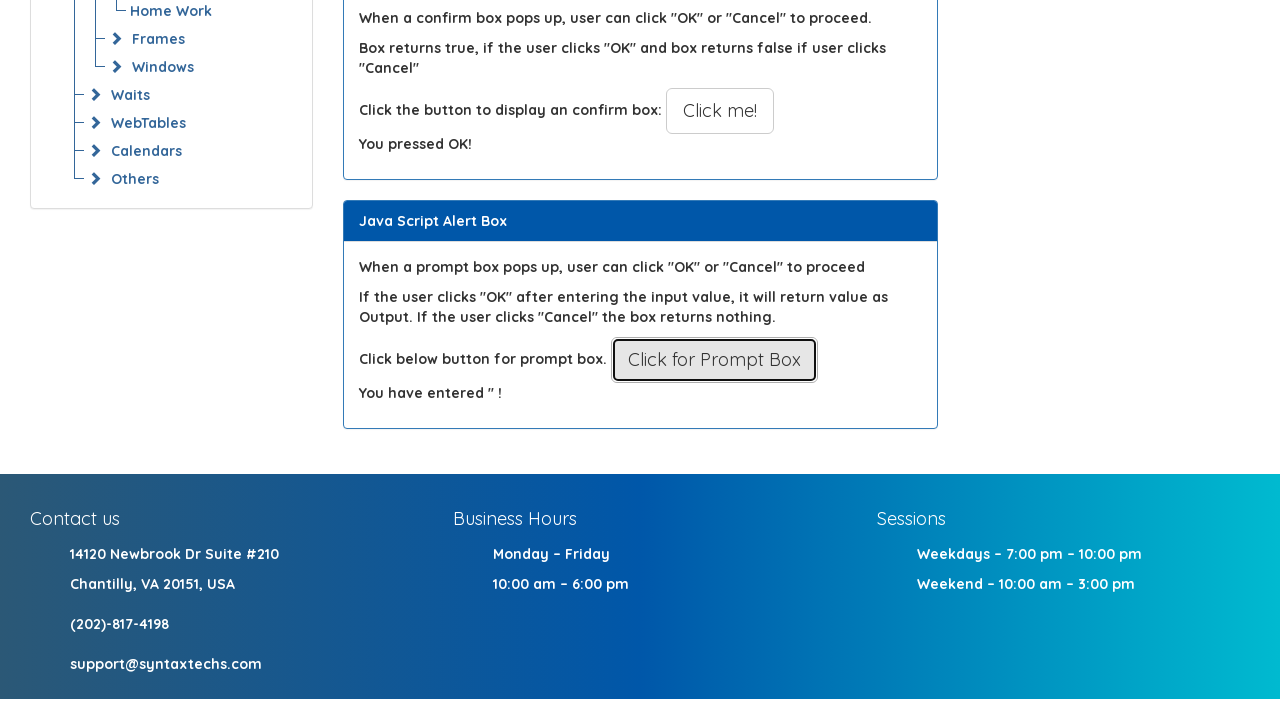